Tests that navigation between categories is dynamic without full page reload by clicking Laptops then Monitors

Starting URL: https://www.demoblaze.com

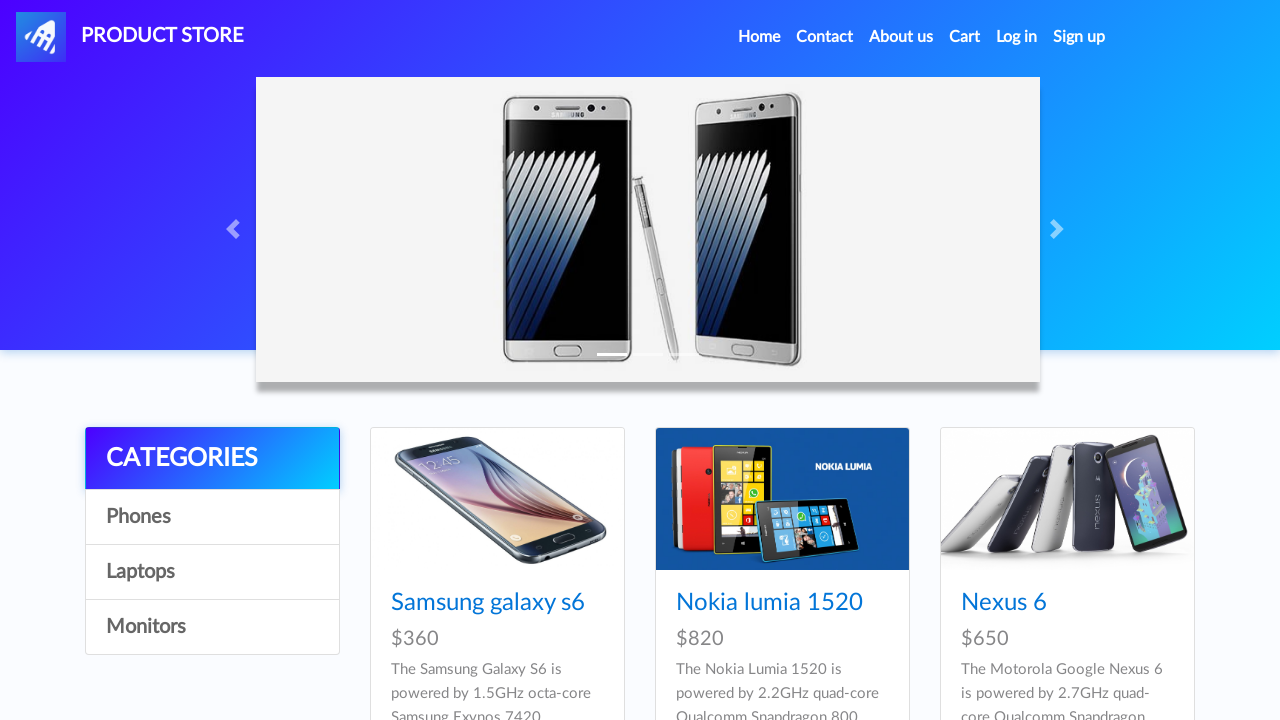

Waited for initial product container to load
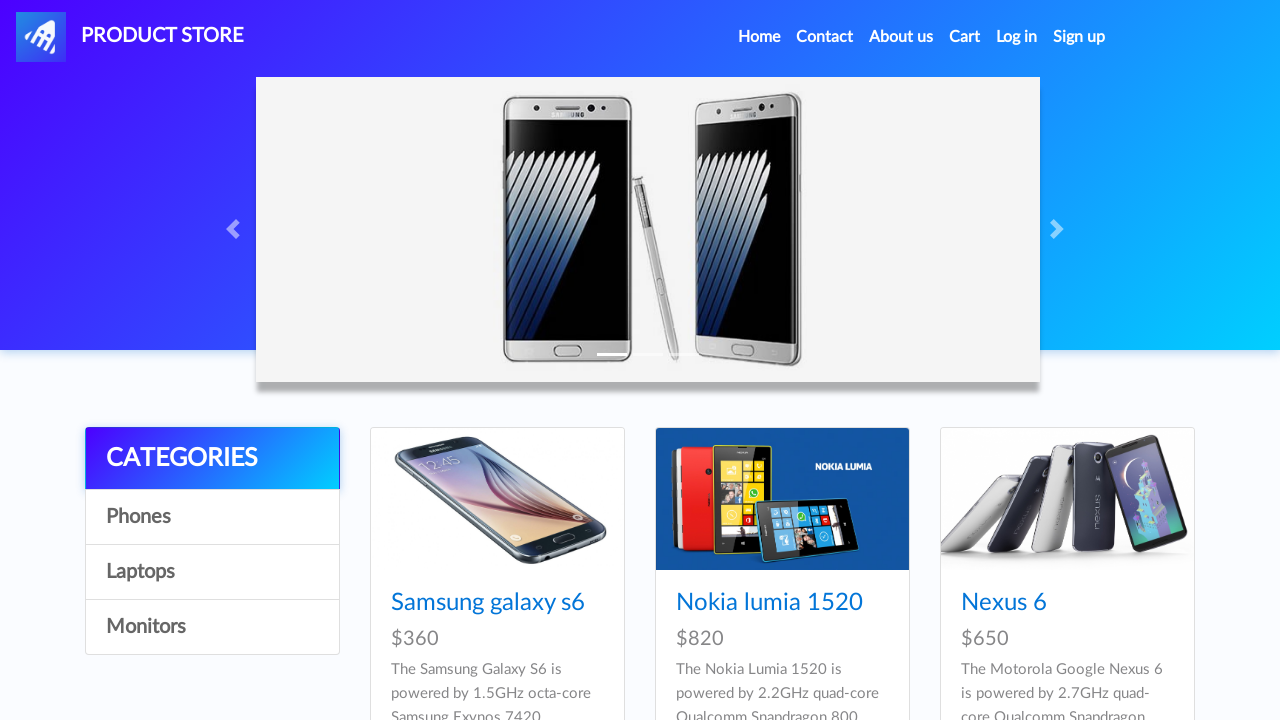

Stored initial URL for comparison
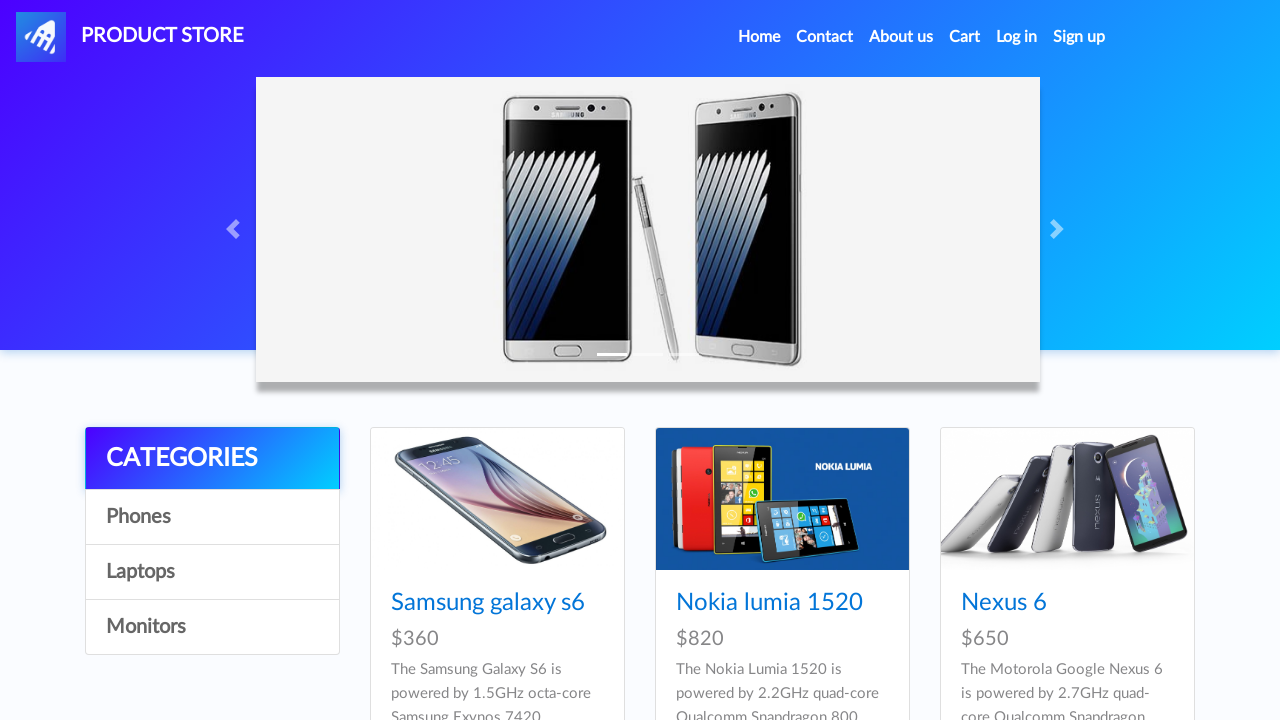

Clicked on Laptops category at (212, 572) on a:has-text('Laptops')
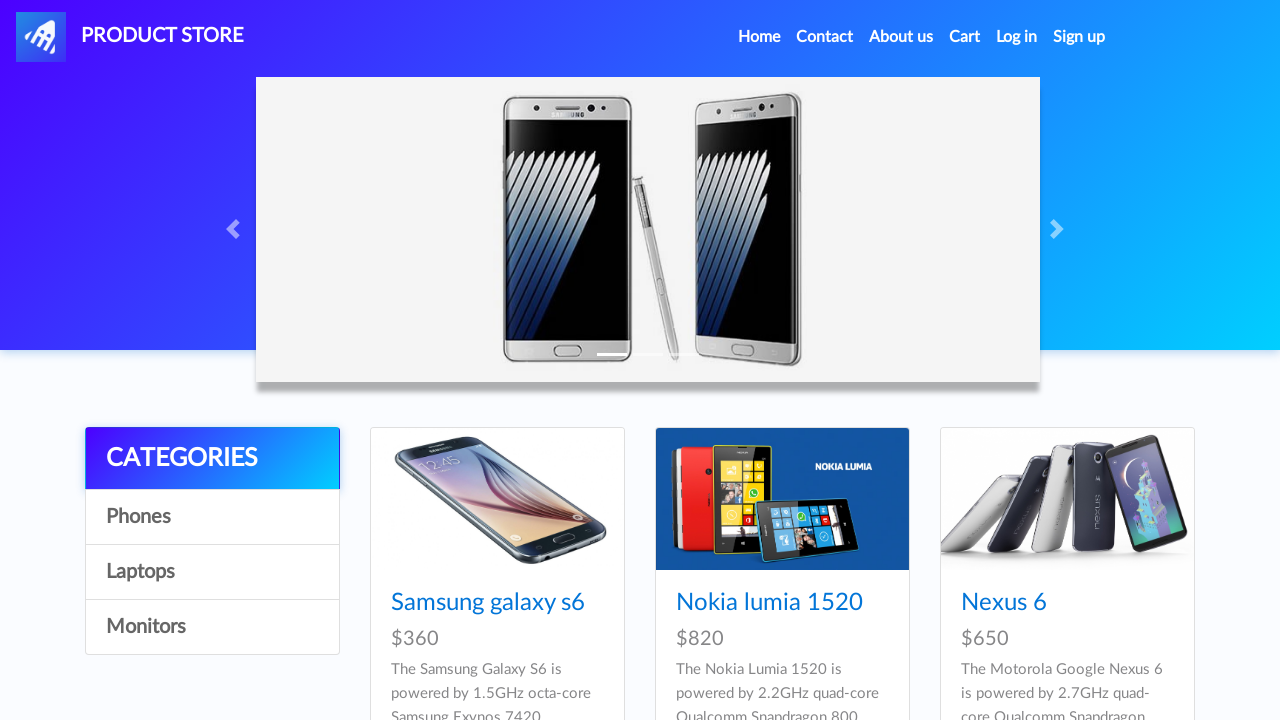

Waited for product container to update after clicking Laptops
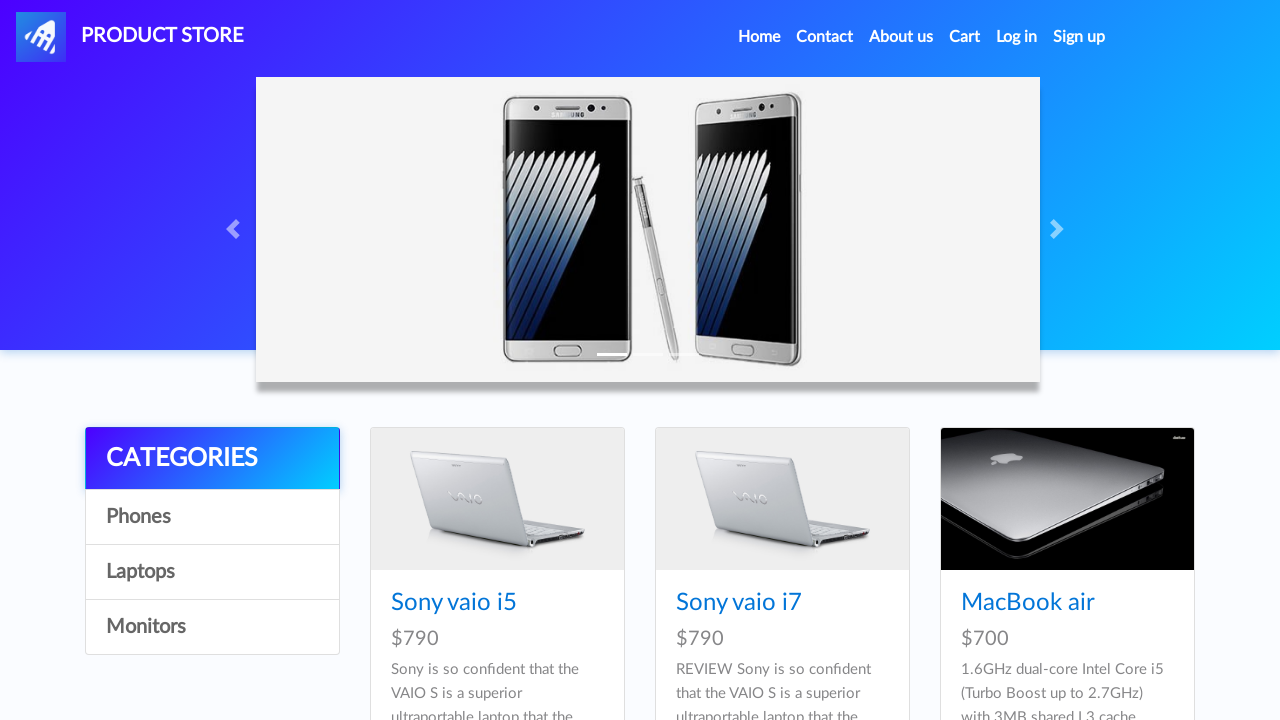

Waited 500ms for Laptops category to fully load
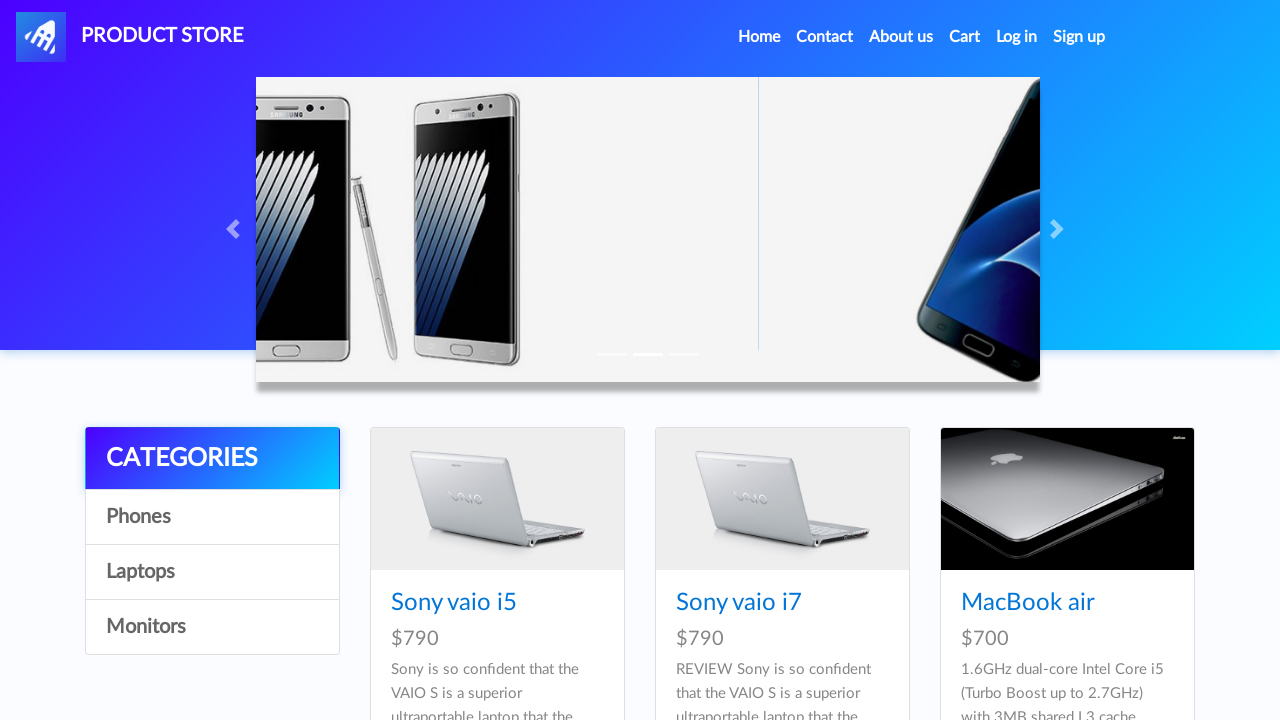

Clicked on Monitors category at (212, 627) on a:has-text('Monitors')
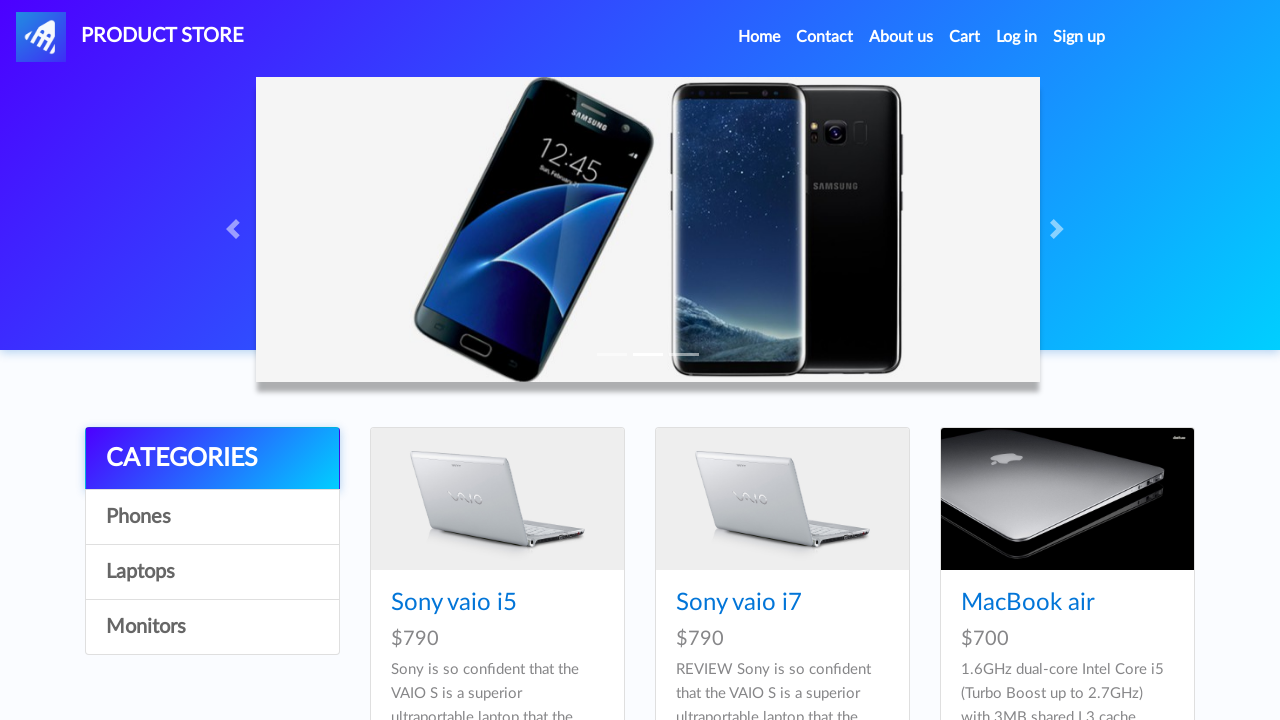

Waited for product container to update after clicking Monitors
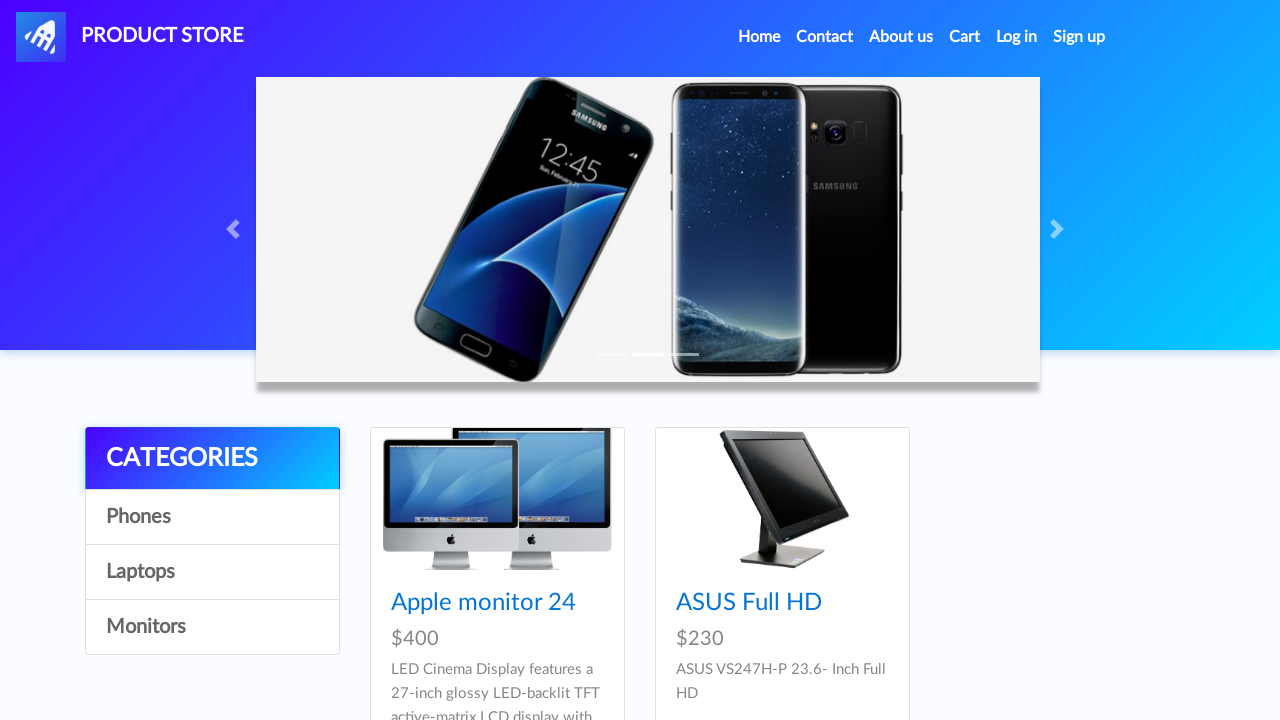

Waited 500ms for Monitors category to fully load
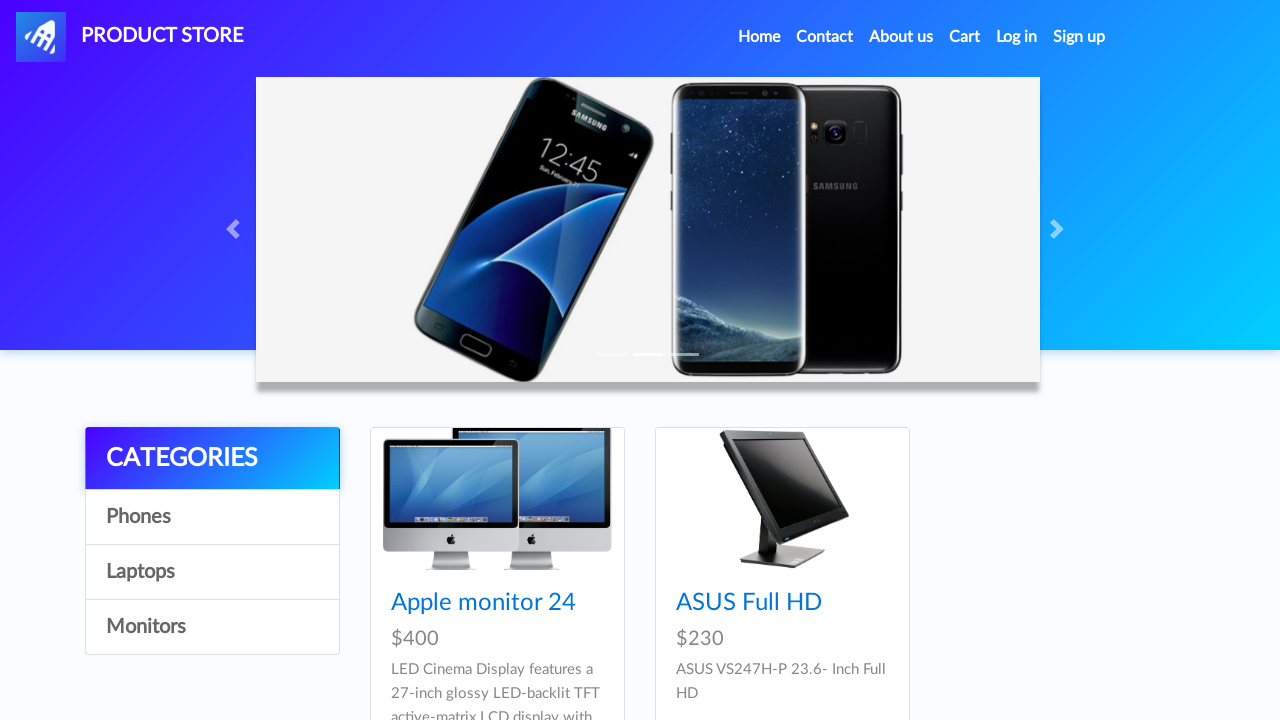

Retrieved current URL for comparison
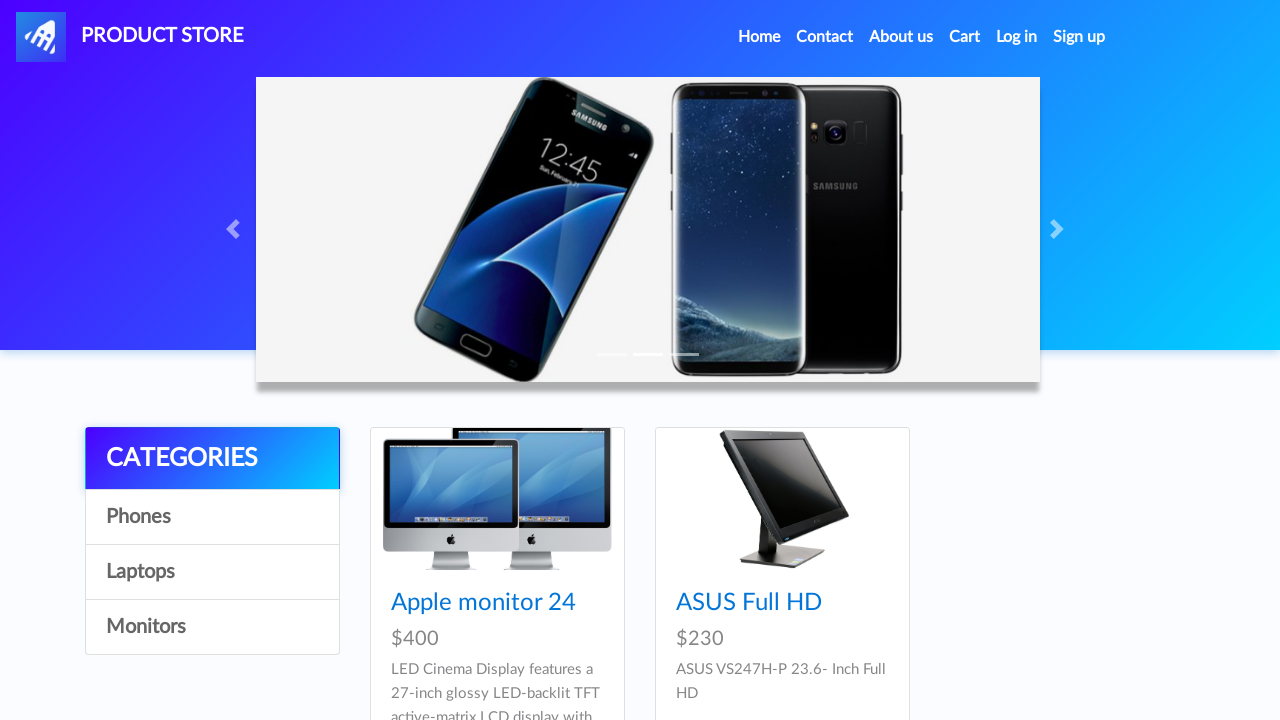

Verified navigation was dynamic without full page reload - base URLs match
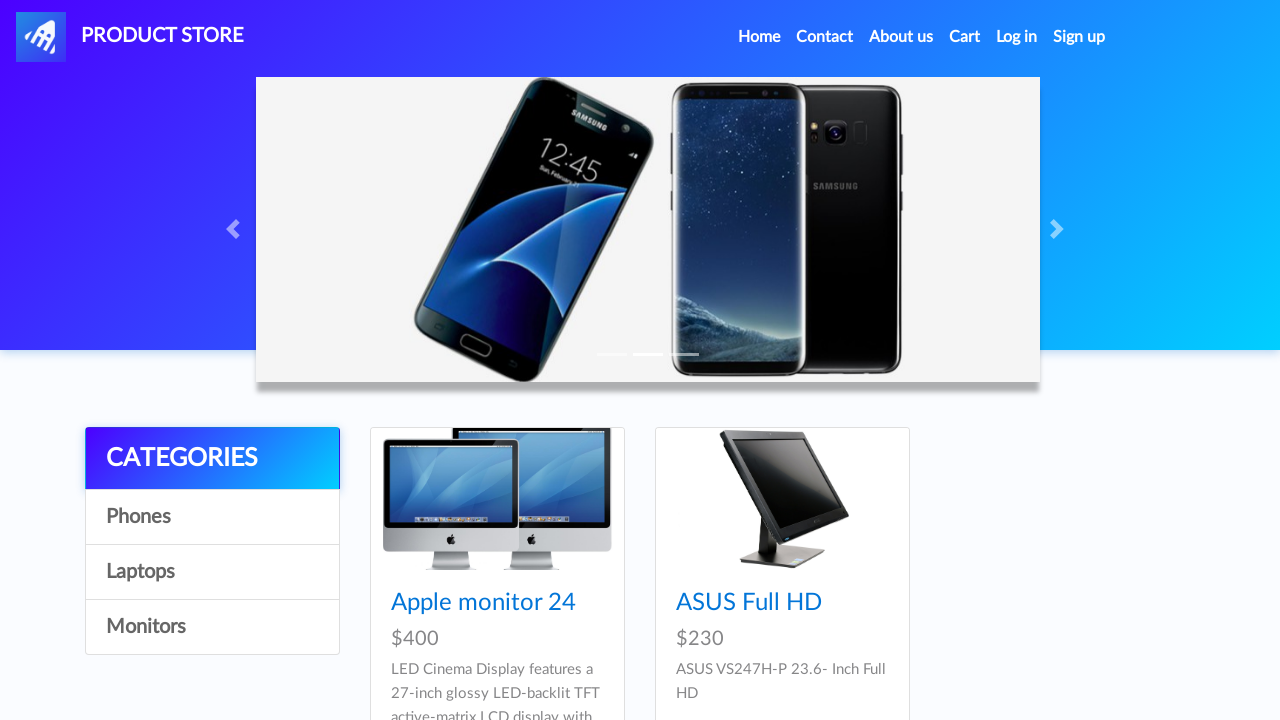

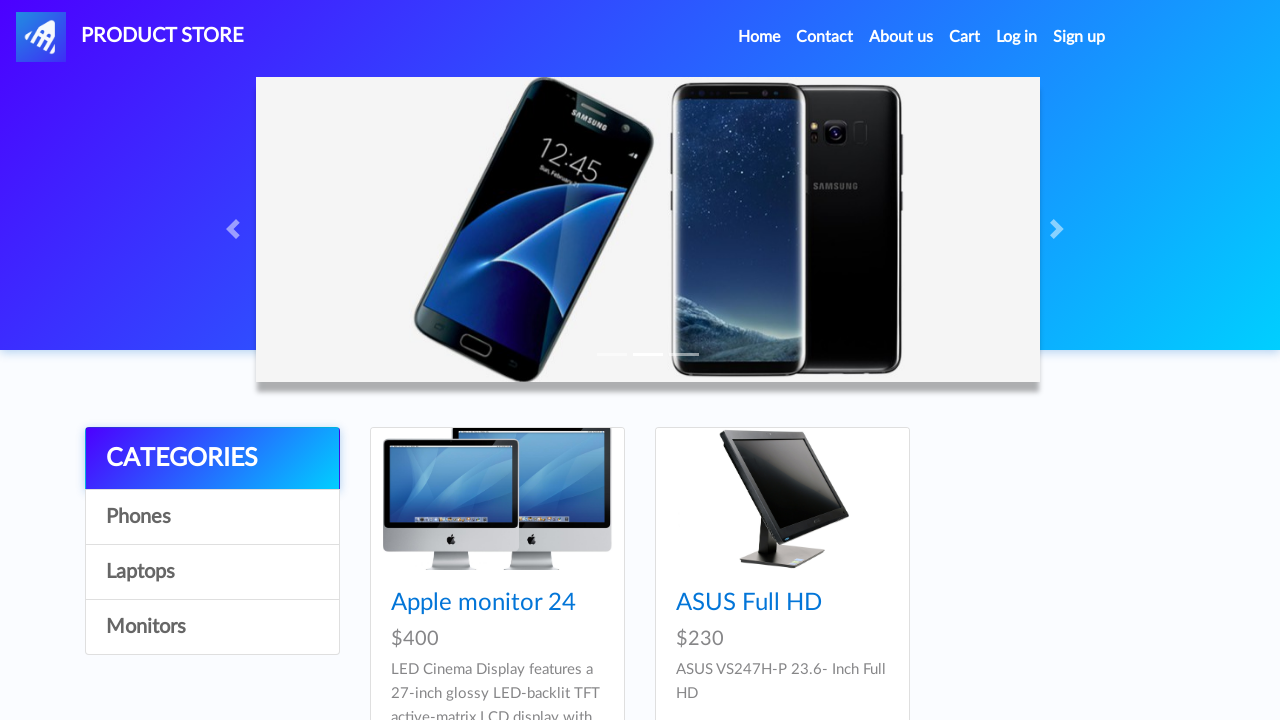